Tests checking the "Yes" radio button input on the UK government holiday entitlement calculator page

Starting URL: https://www.gov.uk/calculate-your-holiday-entitlement/y

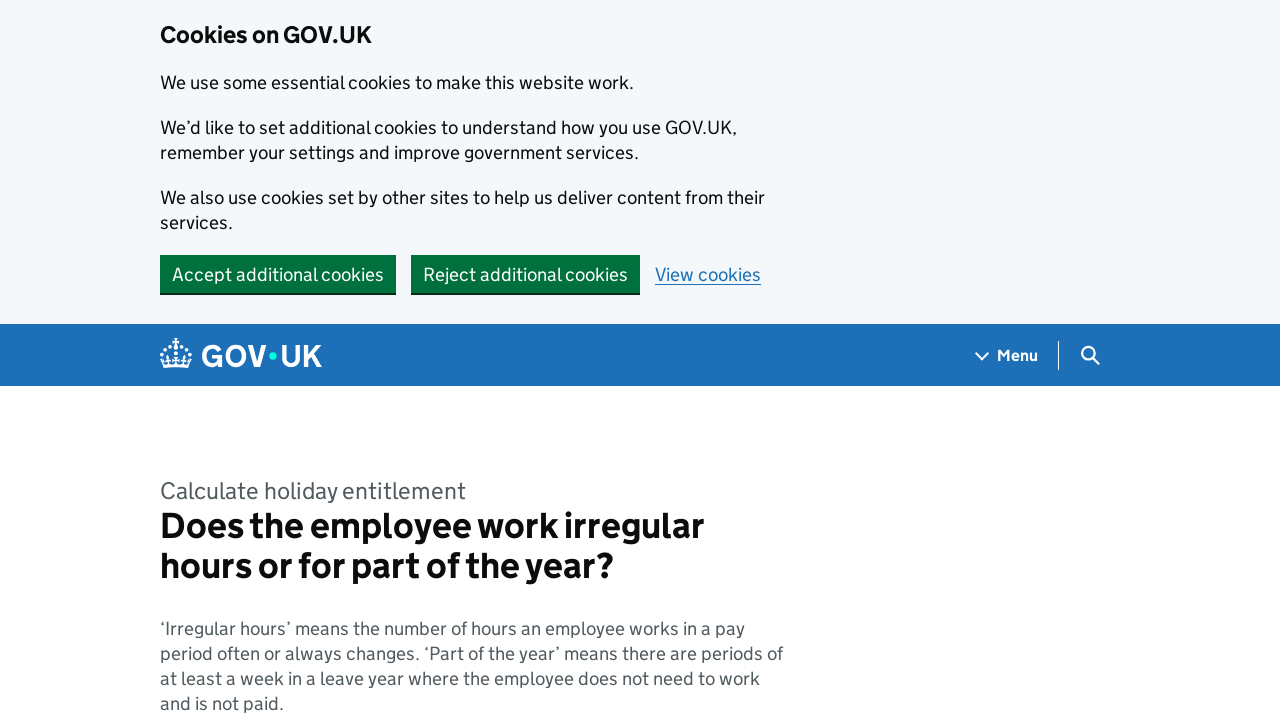

Checked the 'Yes' radio button on UK government holiday entitlement calculator at (182, 360) on internal:label="Yes"i
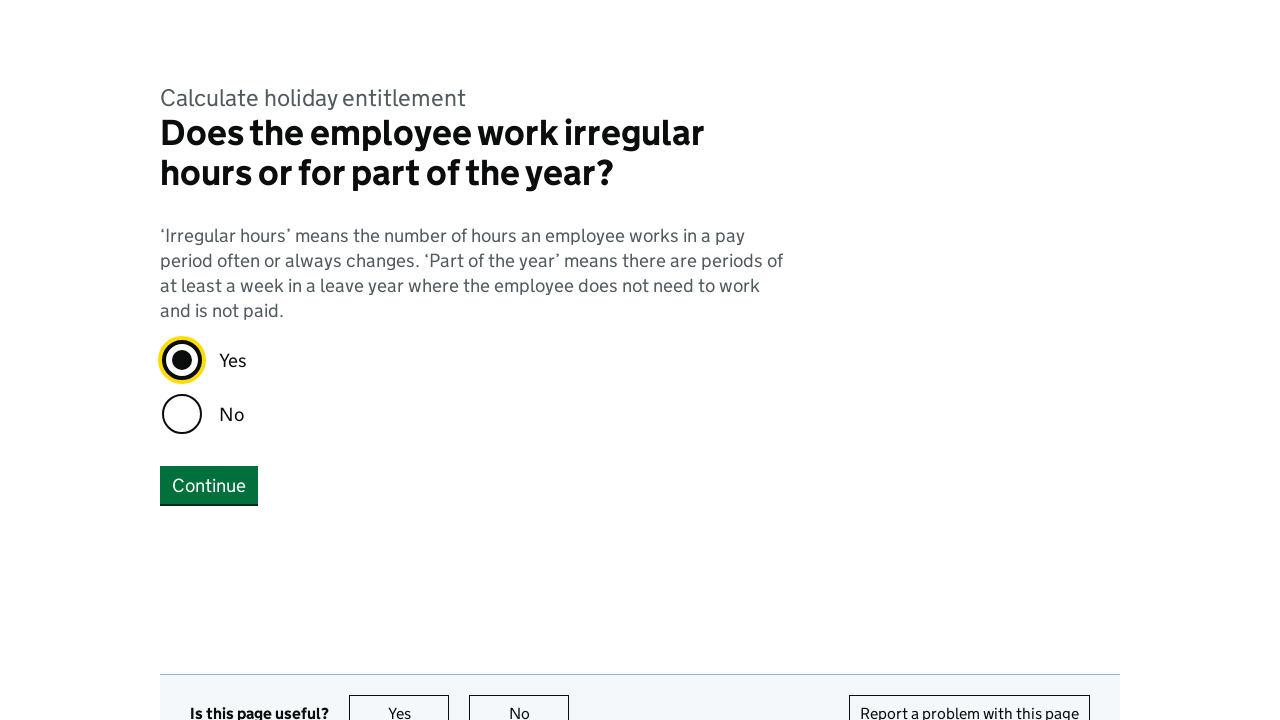

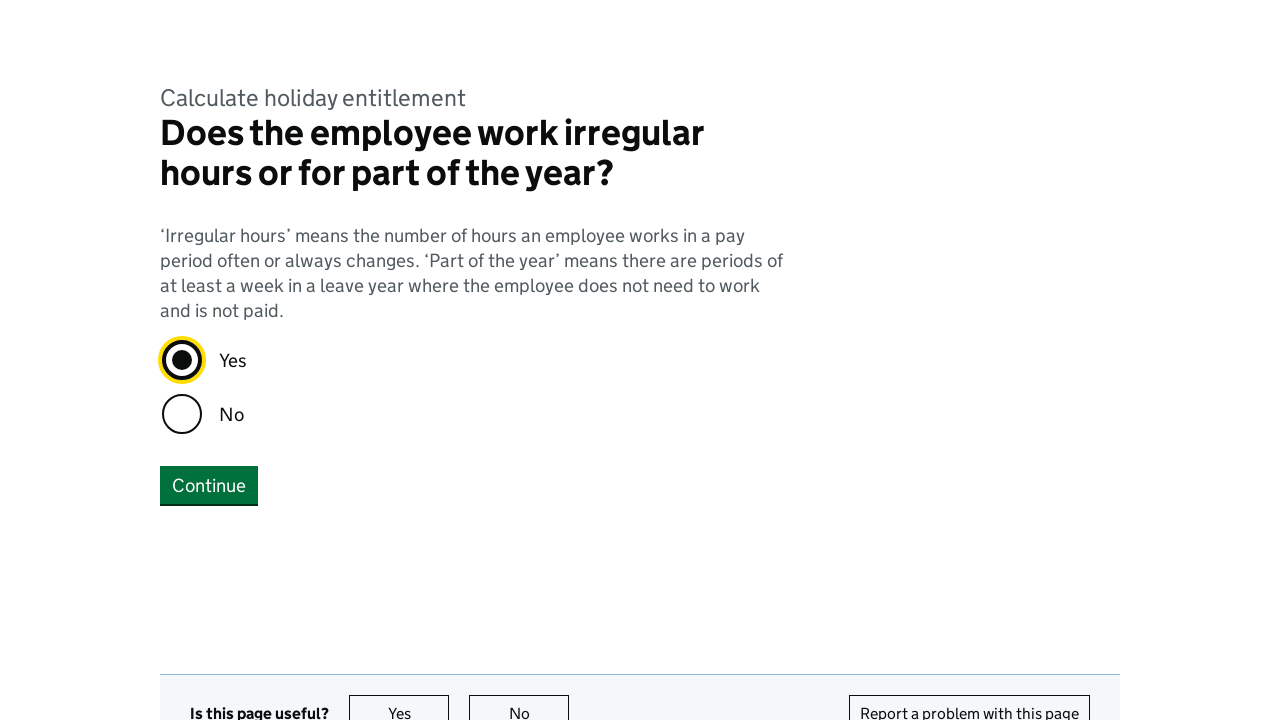